Tests multi-select dropdown functionality by selecting and deselecting options in a W3Schools example page

Starting URL: https://www.w3schools.com/tags/tryit.asp?filename=tryhtml_select_multiple

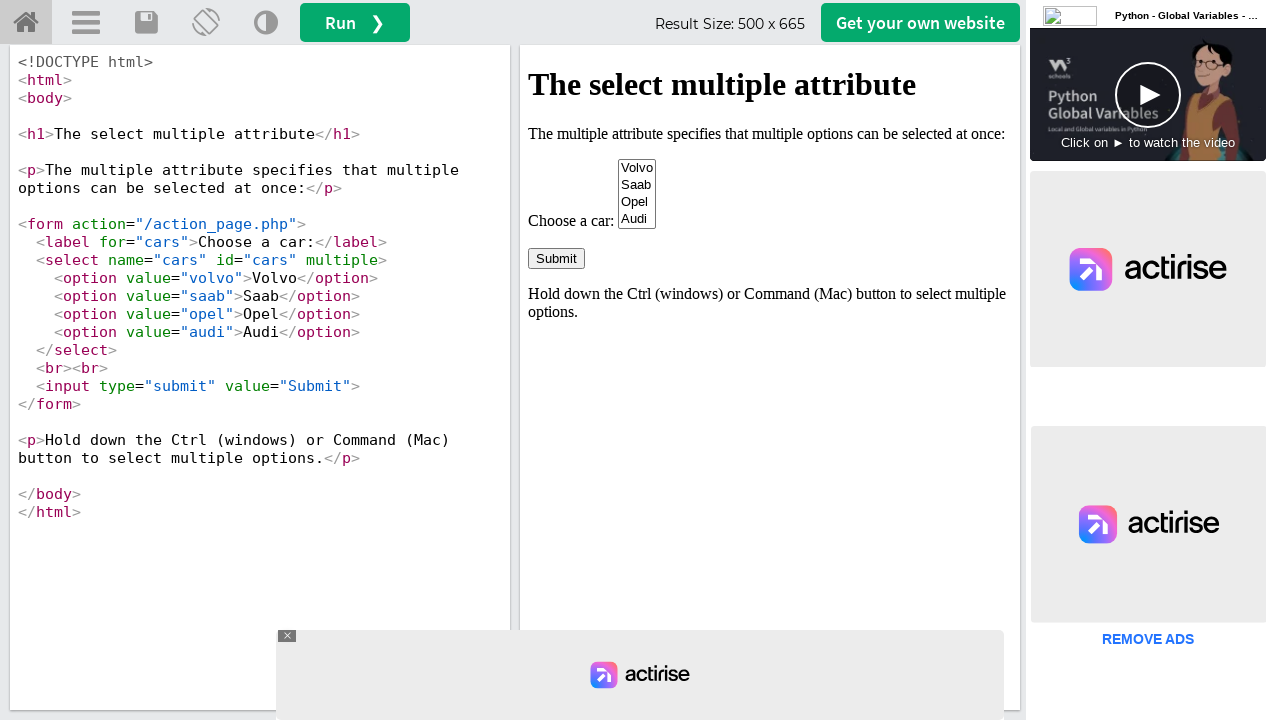

Located iframe containing the select element
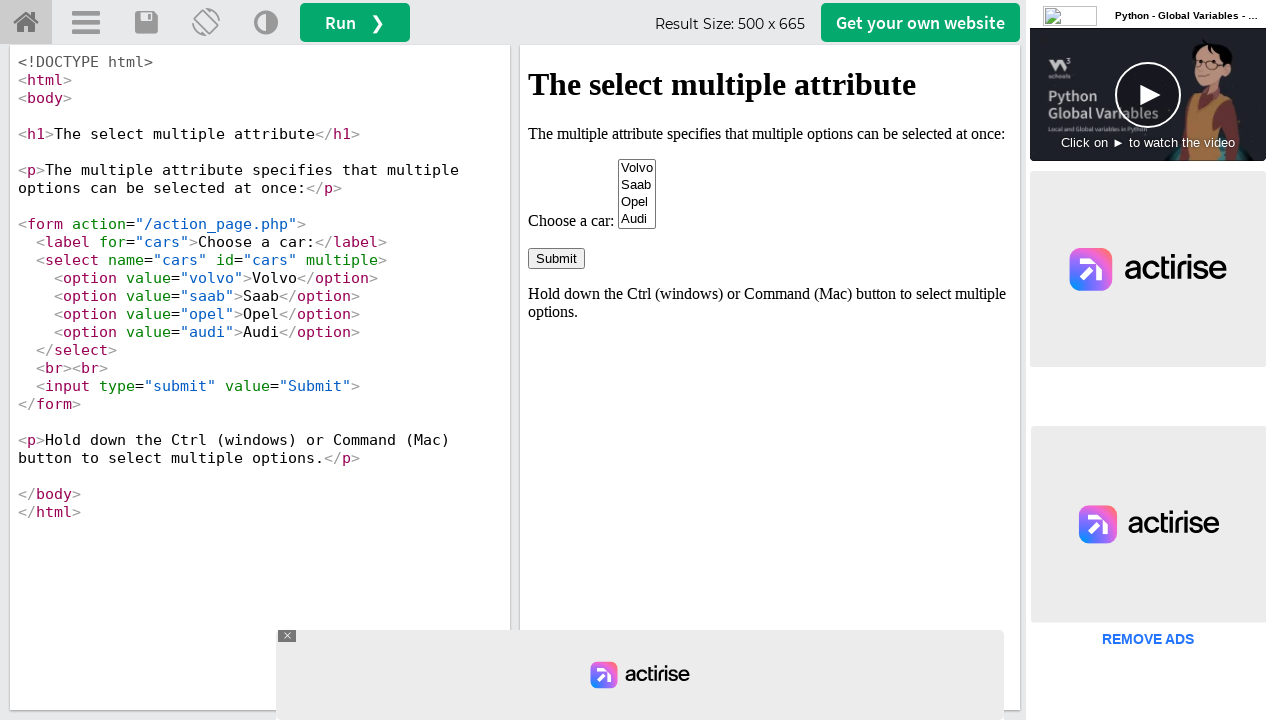

Located multi-select dropdown with id 'cars'
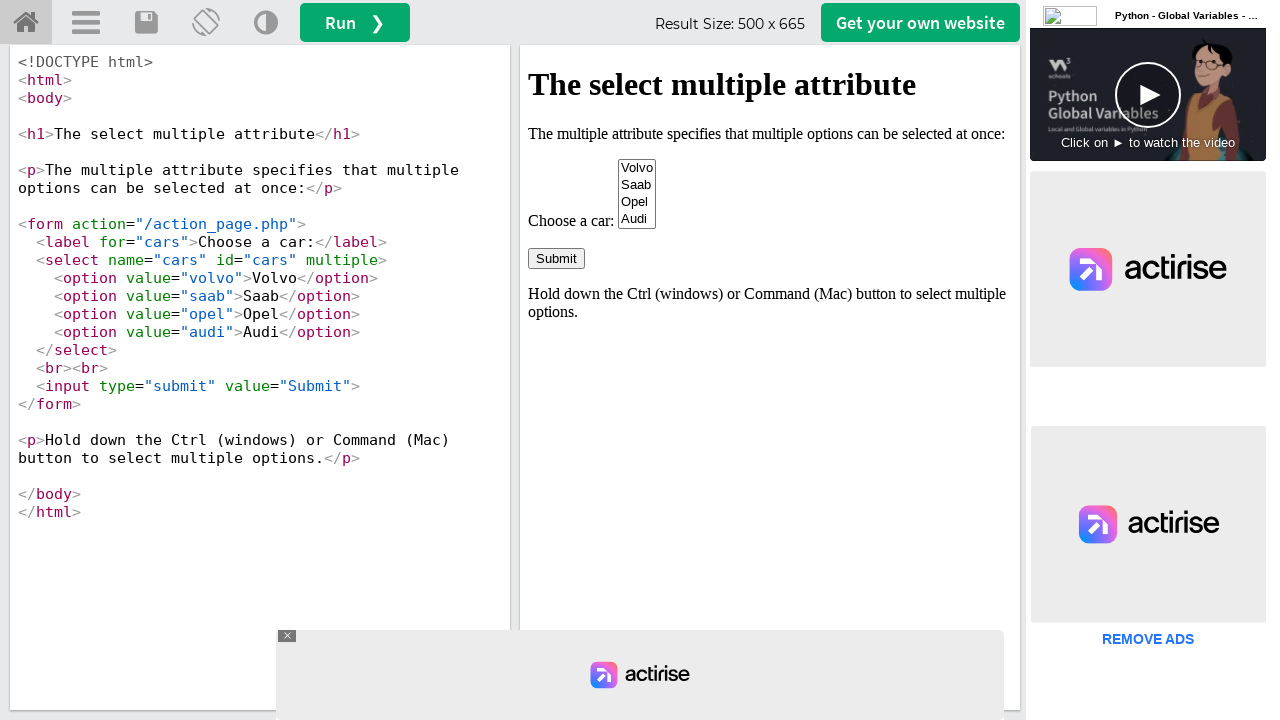

Selected 'Saab' option by value on iframe[id='iframeResult'] >> internal:control=enter-frame >> select#cars
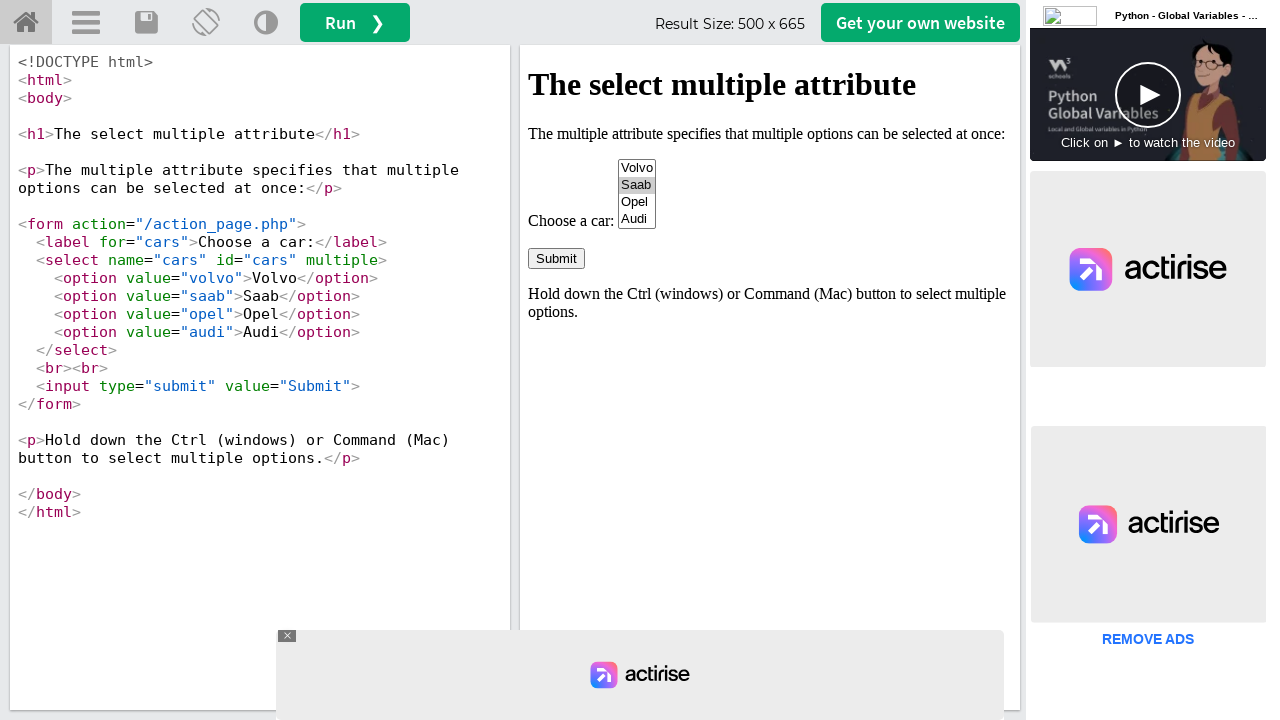

Selected 'Volvo' option by label on iframe[id='iframeResult'] >> internal:control=enter-frame >> select#cars
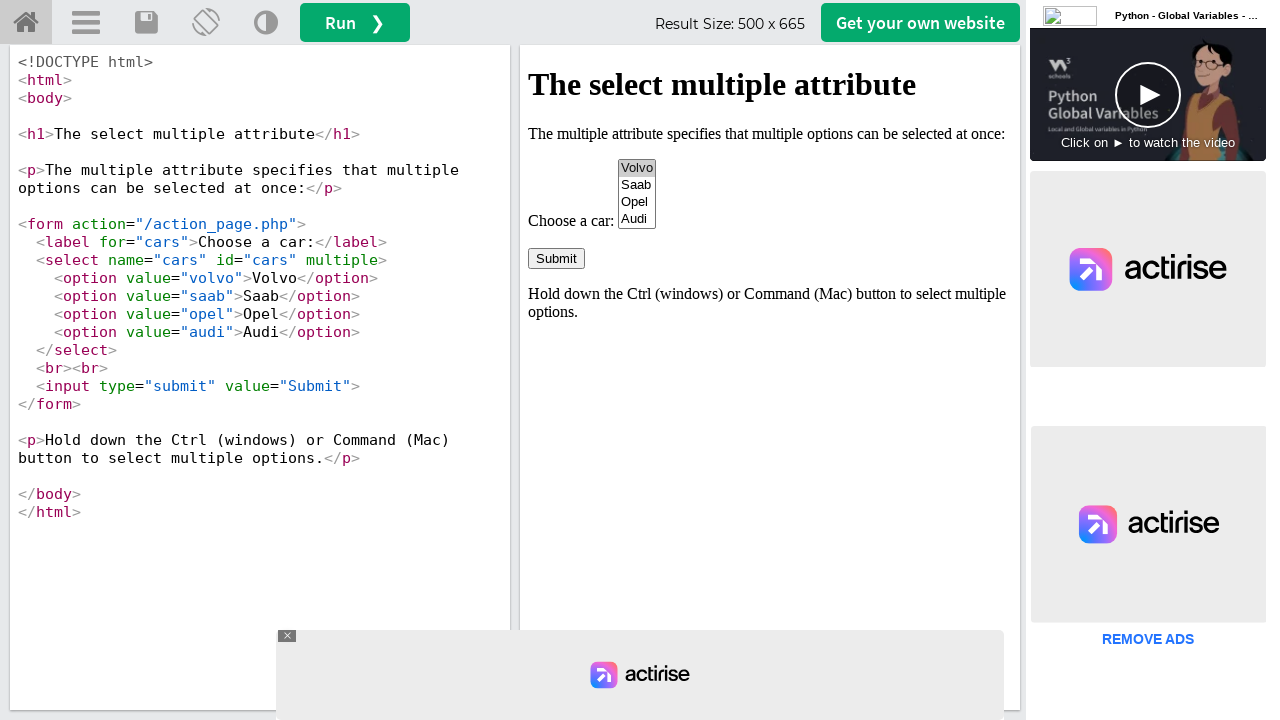

Waited 3 seconds
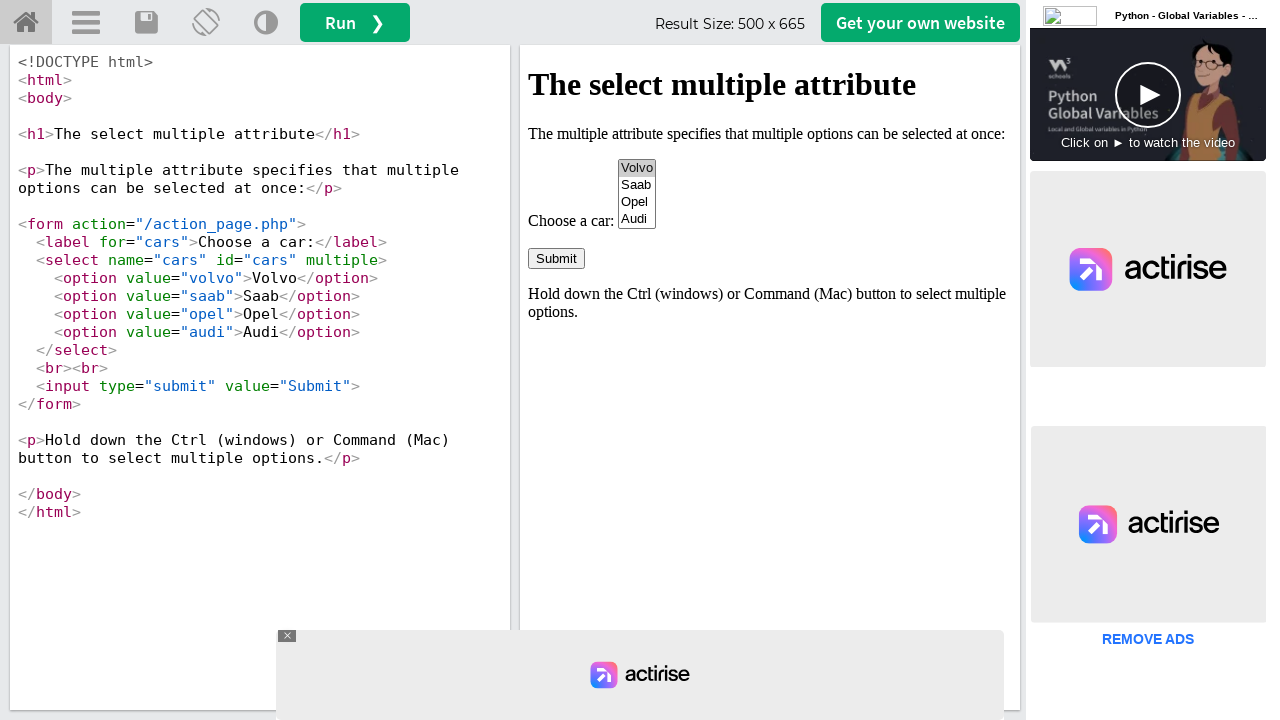

Retrieved current selected option values
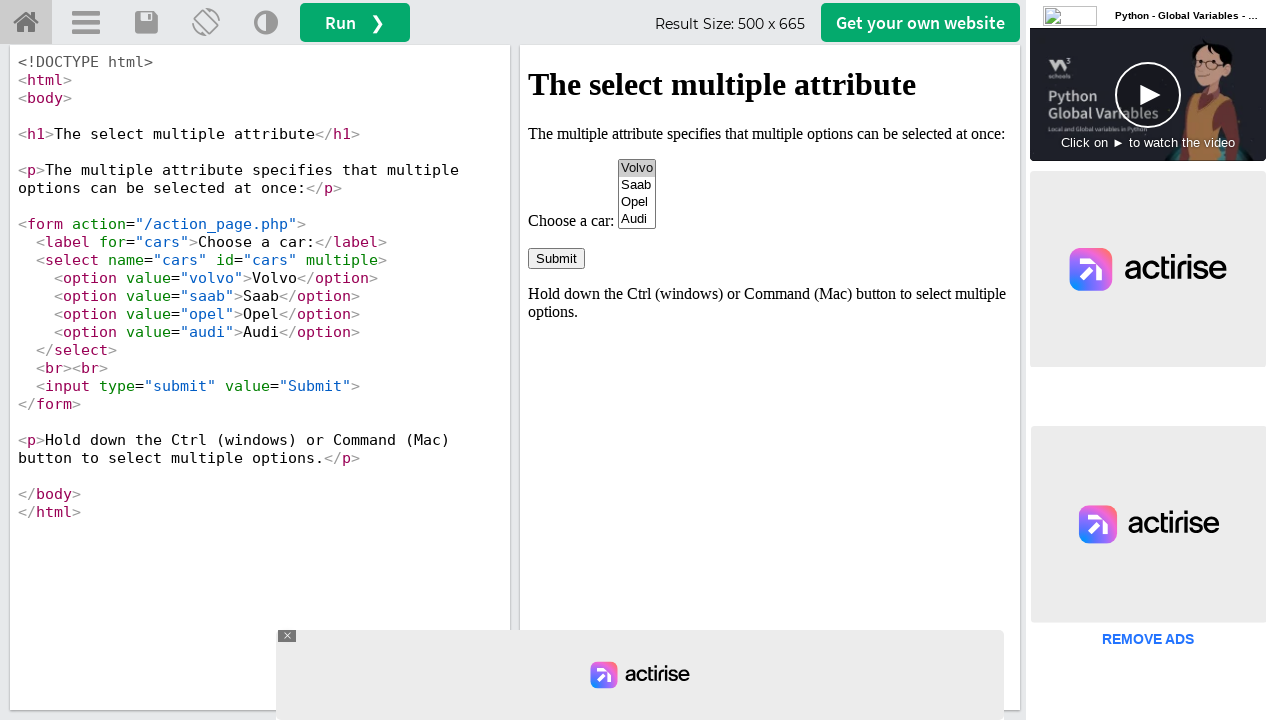

Deselected first option, remaining selections: [] on iframe[id='iframeResult'] >> internal:control=enter-frame >> select#cars
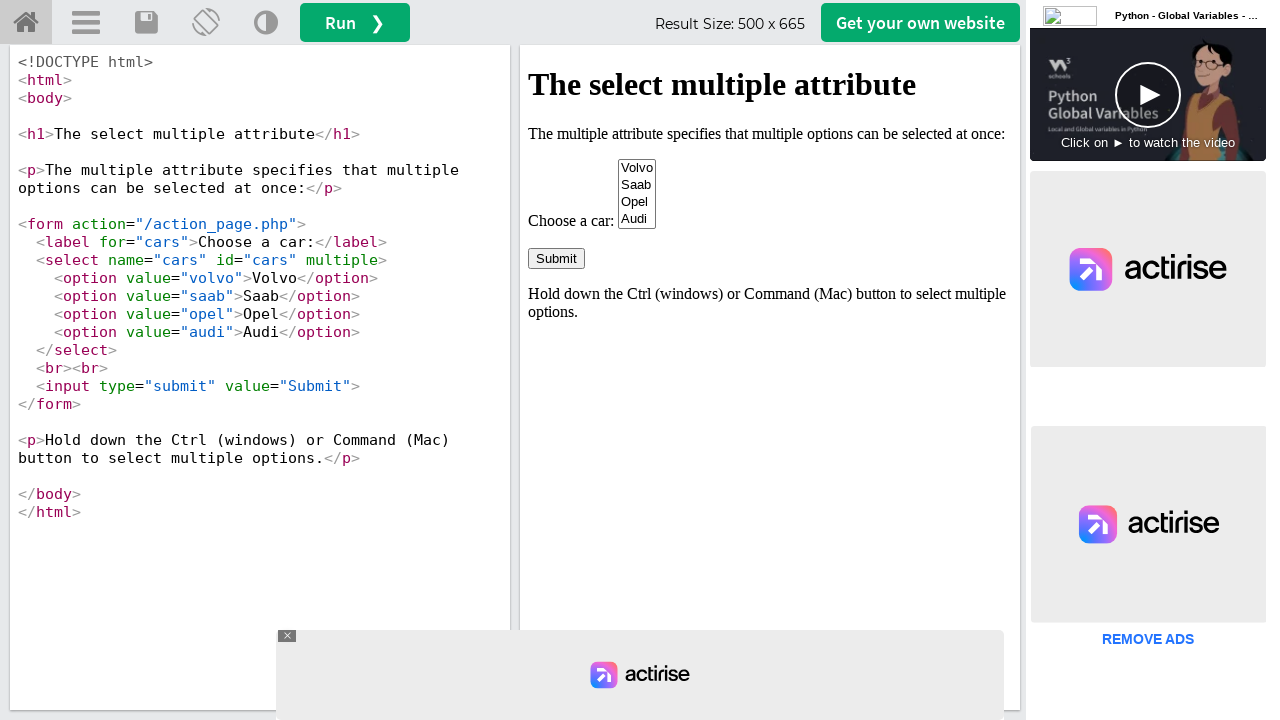

Waited 3 seconds
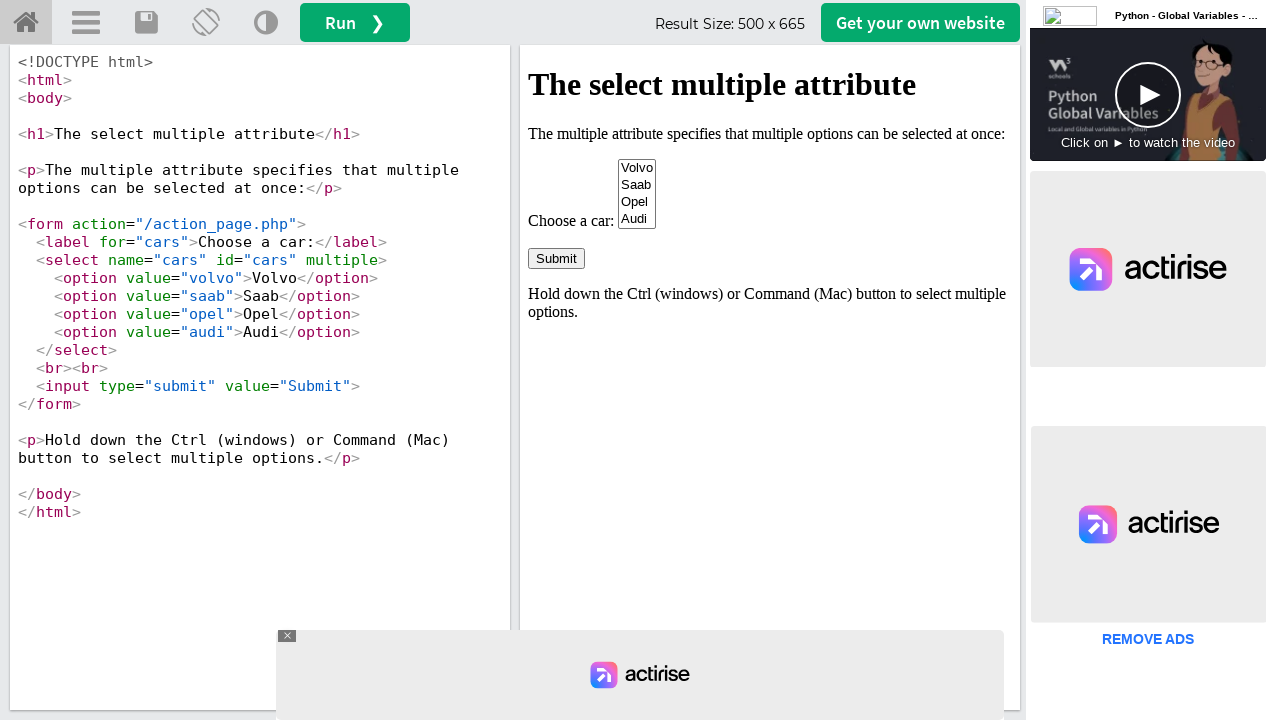

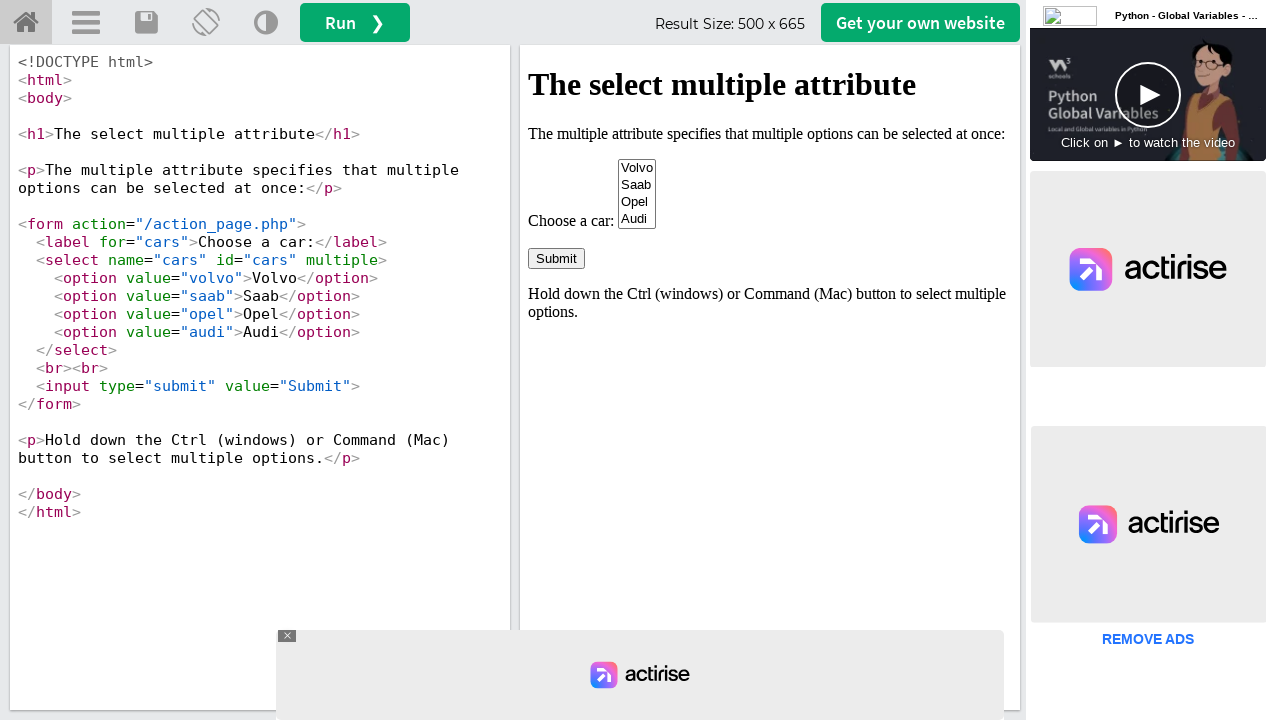